Tests a jQuery combo tree dropdown widget by clicking to open it and selecting a specific value ("choice 2") from the dropdown list.

Starting URL: https://www.jqueryscript.net/demo/Drop-Down-Combo-Tree/

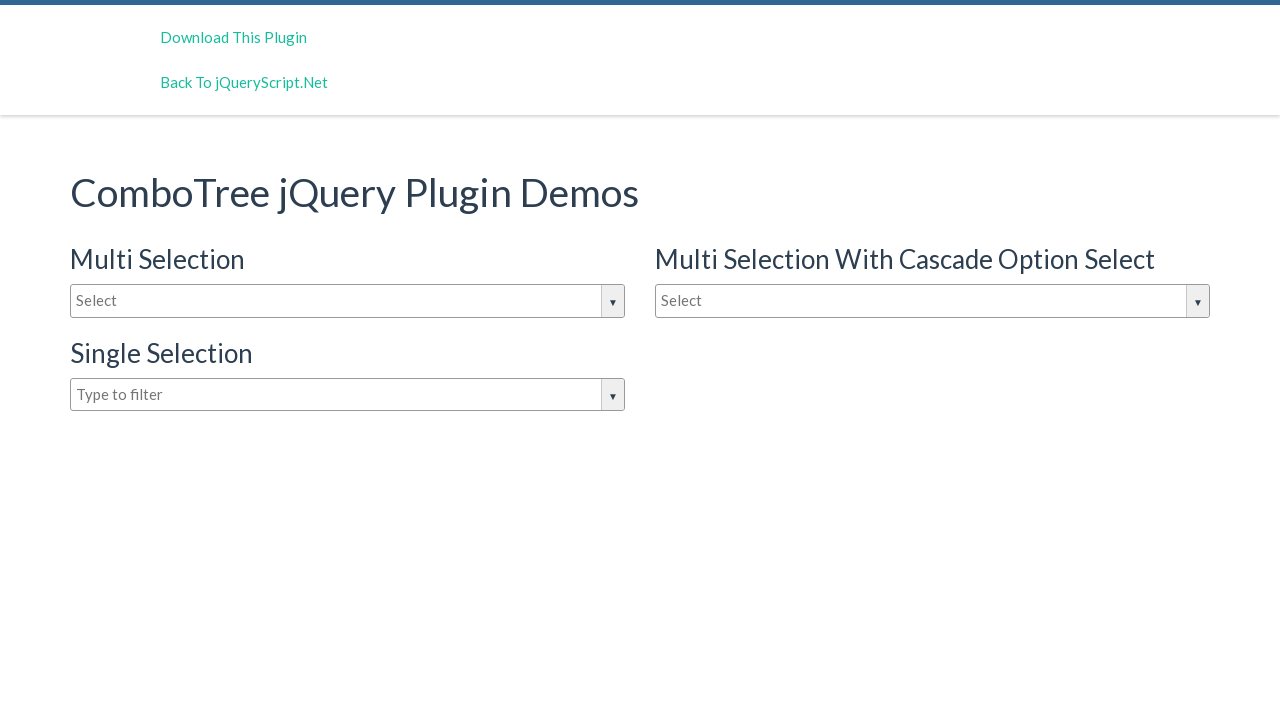

Clicked on combo tree input box to open dropdown at (348, 301) on #justAnInputBox
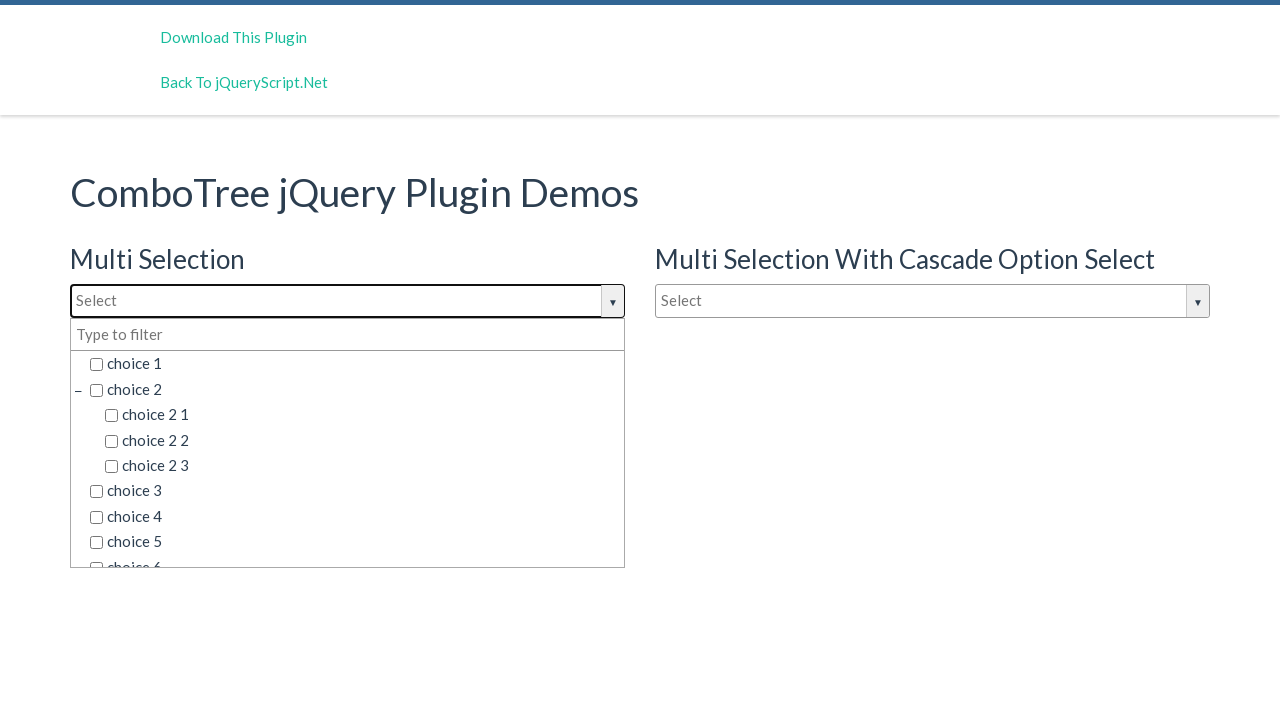

Dropdown options loaded and became visible
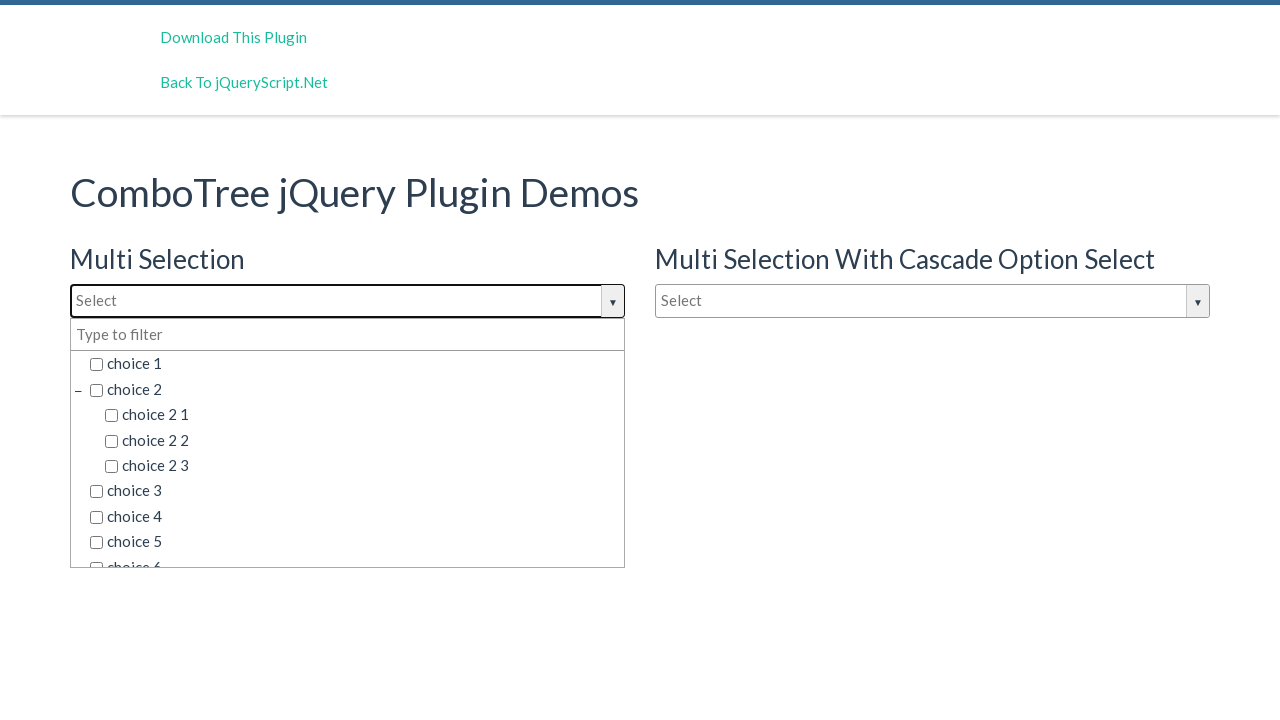

Selected 'choice 2' from the dropdown list at (355, 389) on span.comboTreeItemTitle:has-text('choice 2')
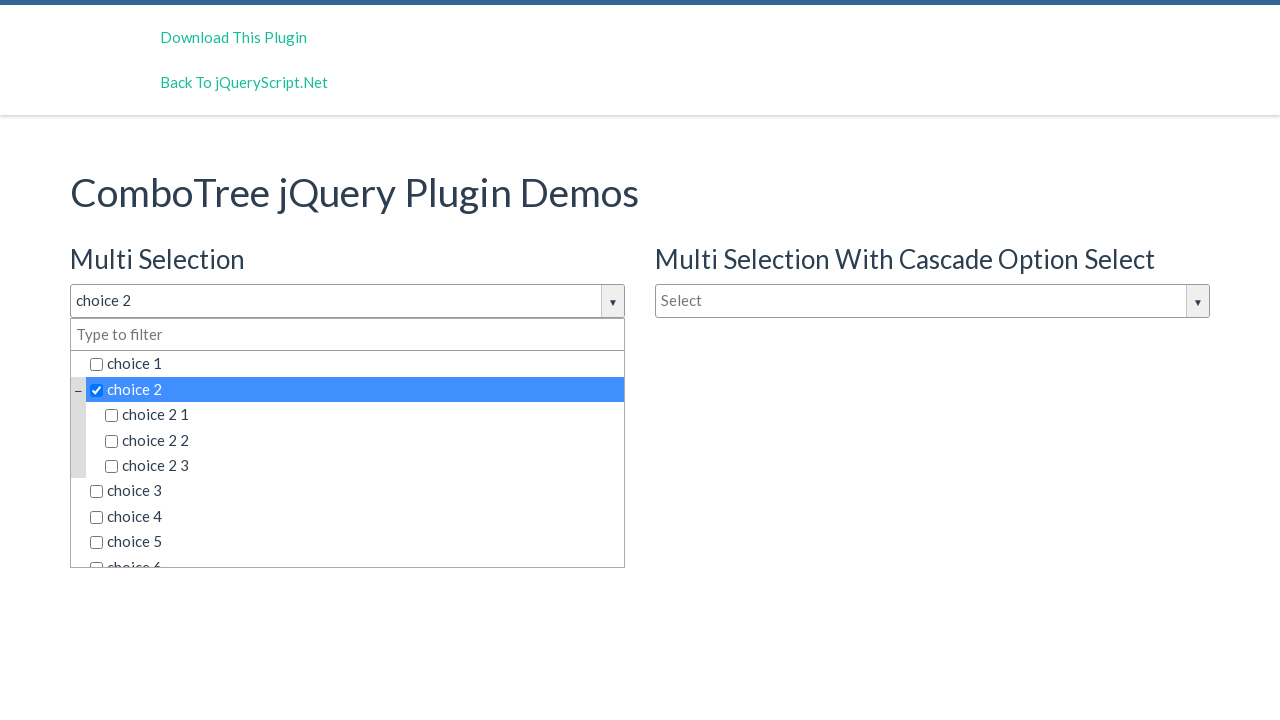

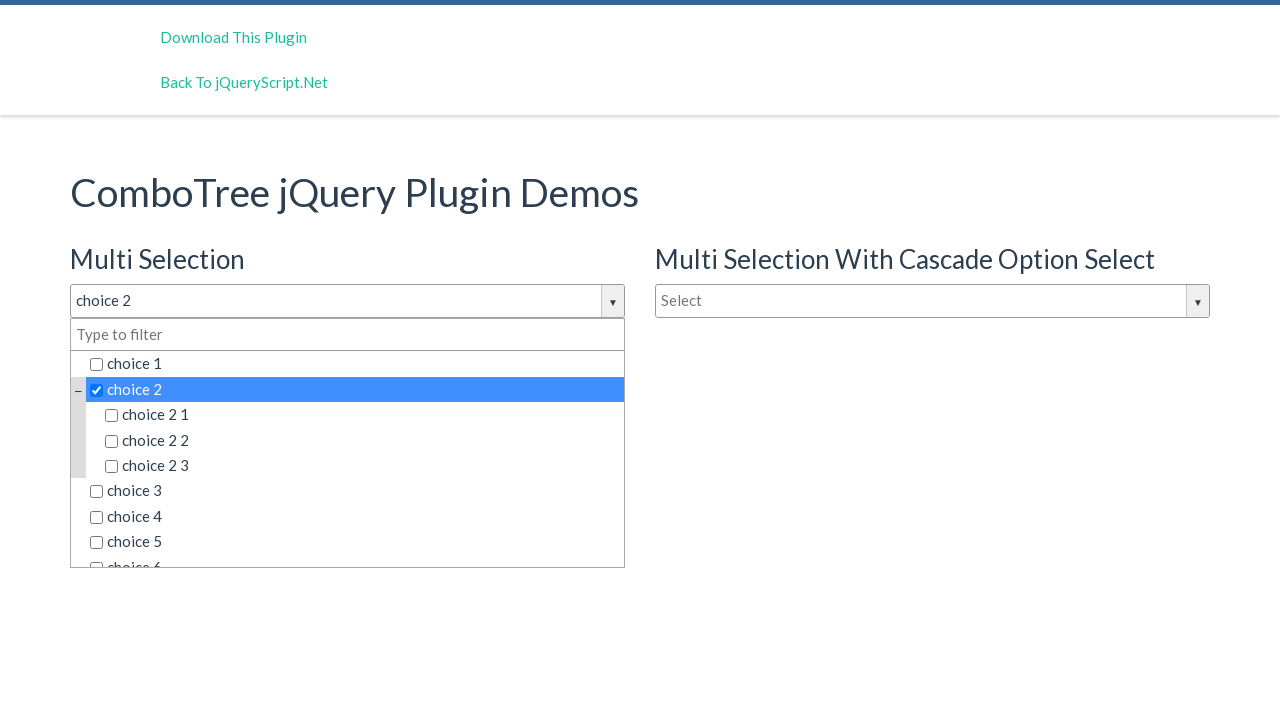